Navigates to AutoTempest car trends page for Ferrari SF90 Stradale and clicks the "More Results" button multiple times to load additional listings.

Starting URL: https://www.autotempest.com/trends?make=ferrari&model=sf90stradale&year_buckets=2020-2021%2C2022-2024&zip=90210

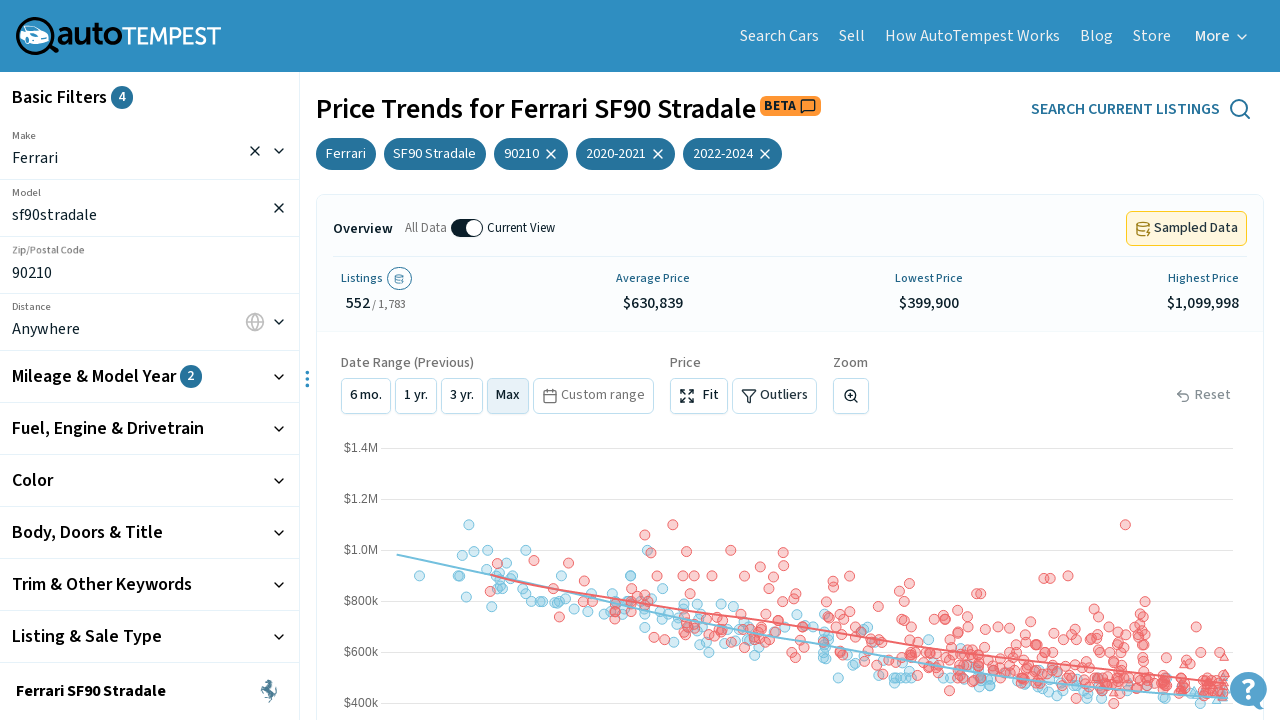

Waited for page to reach networkidle state
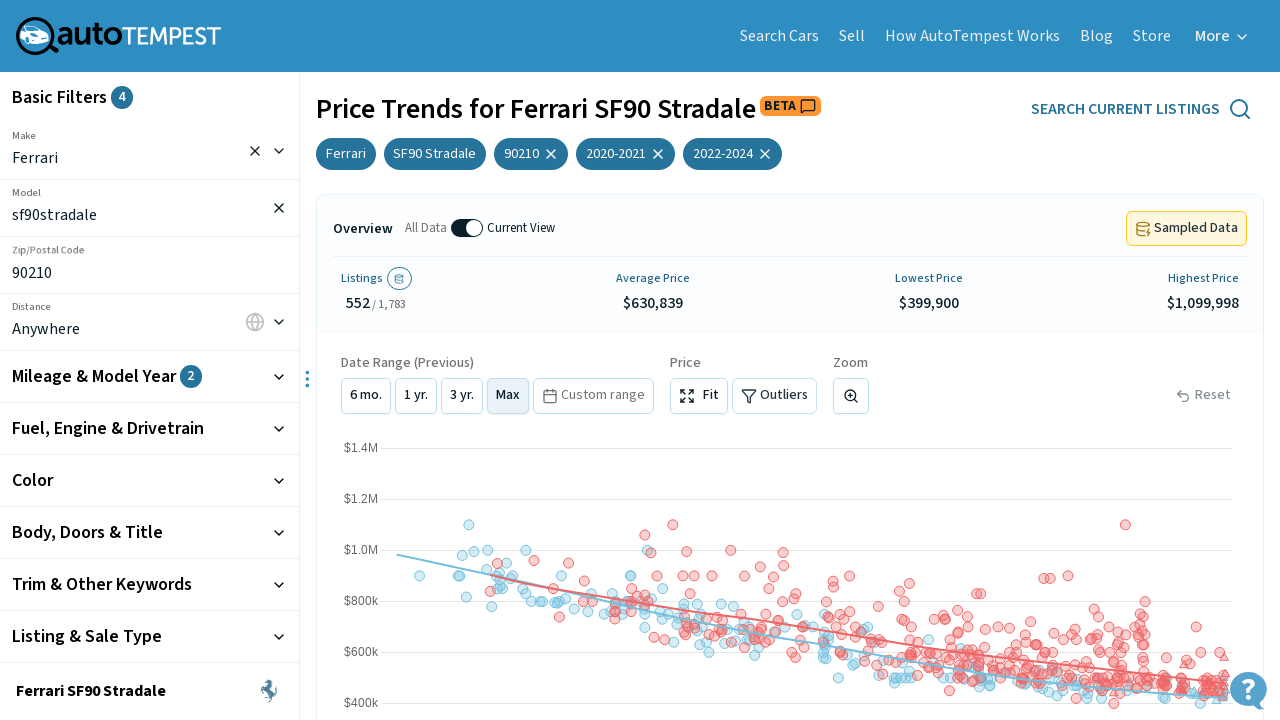

Listings section appeared
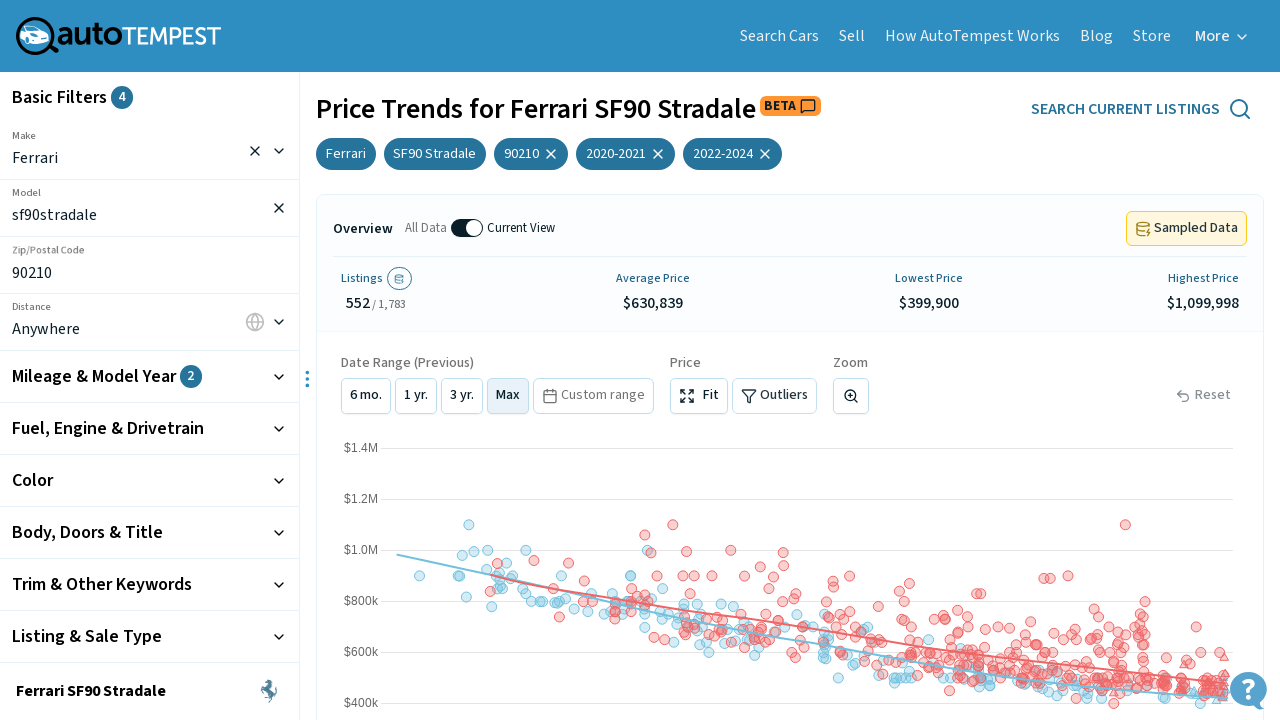

Clicked 'More Results' button (click #1) at (367, 361) on text=More Results >> nth=0
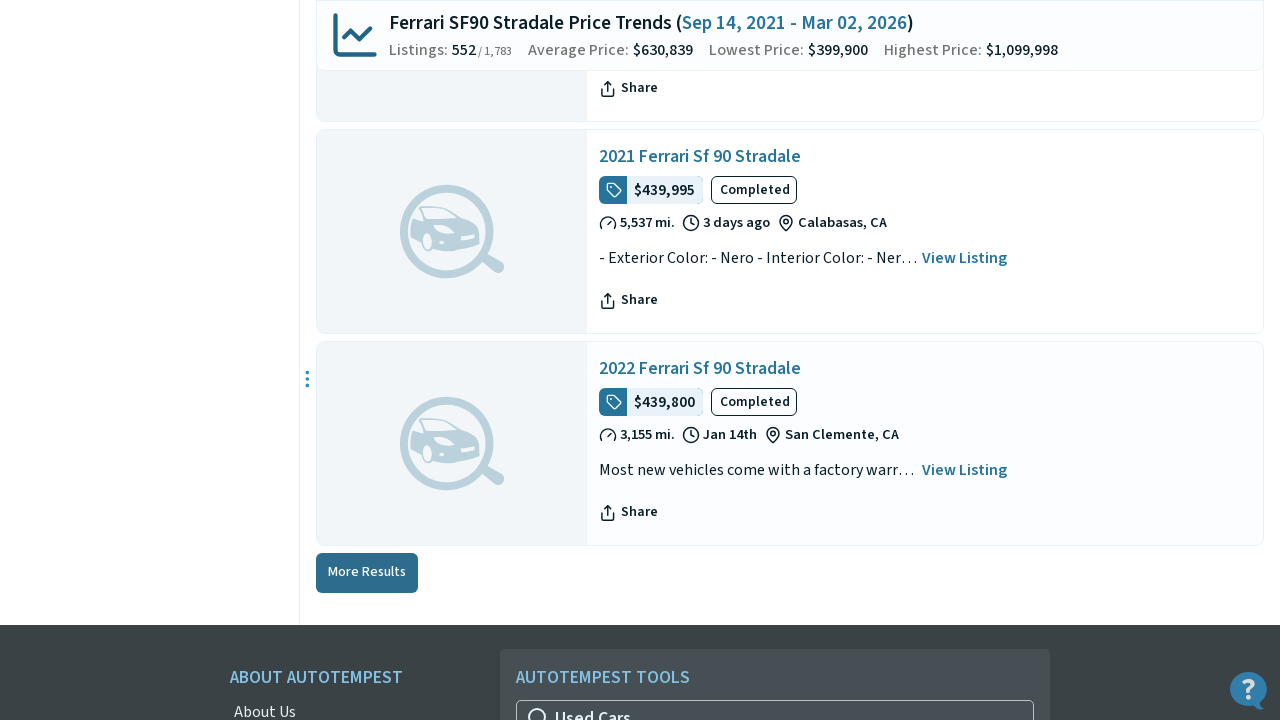

Waited 1.2 seconds for additional listings to load
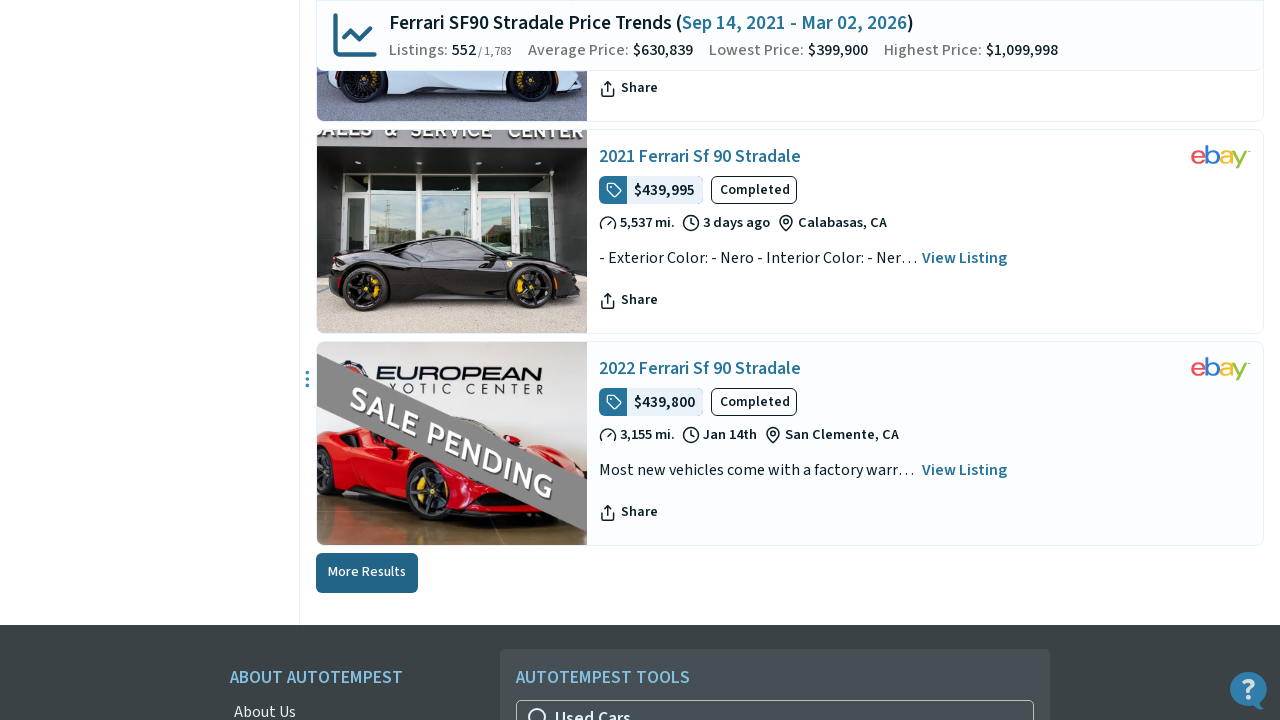

Clicked 'More Results' button (click #2) at (367, 573) on text=More Results >> nth=0
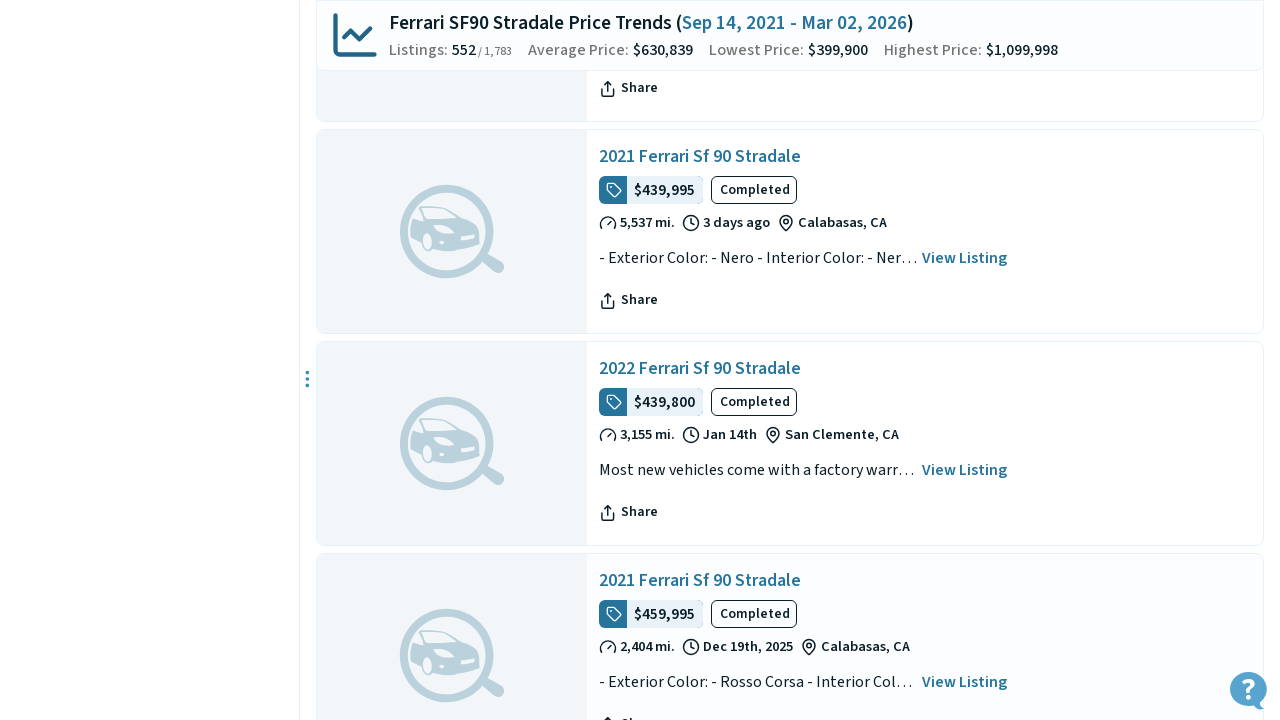

Waited 1.2 seconds for additional listings to load
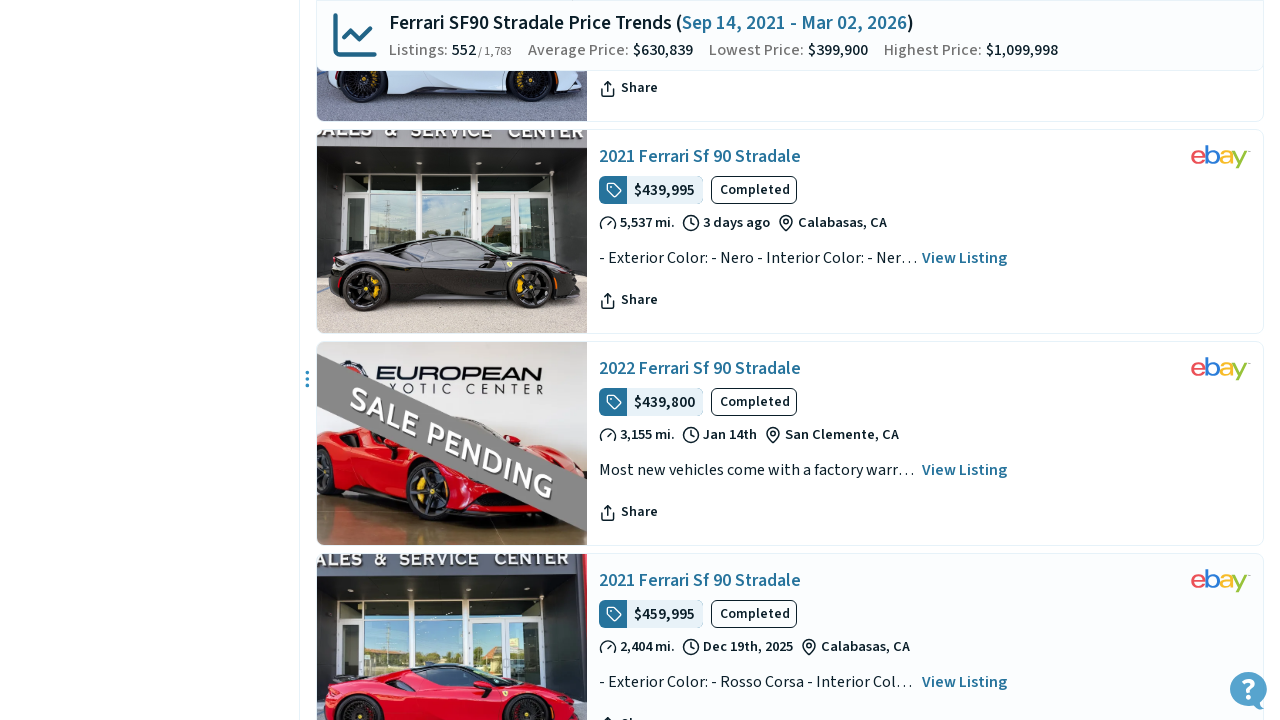

Clicked 'More Results' button (click #3) at (367, 361) on text=More Results >> nth=0
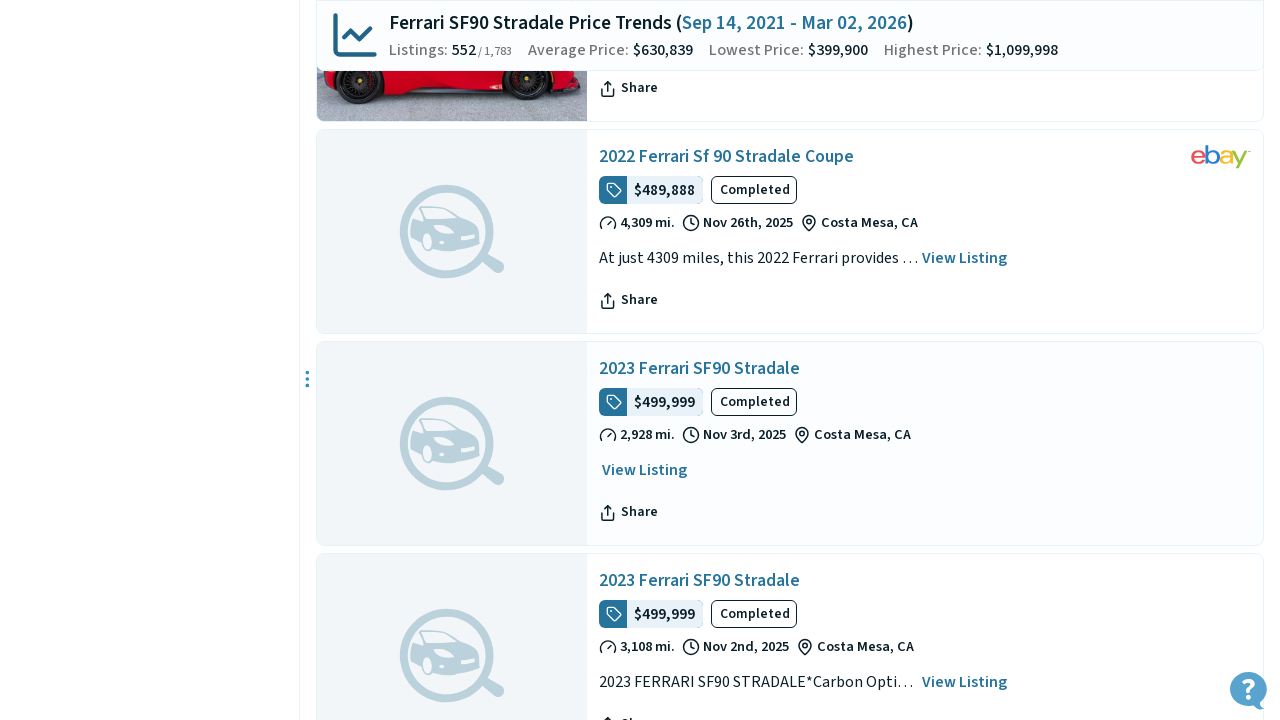

Waited 1.2 seconds for additional listings to load
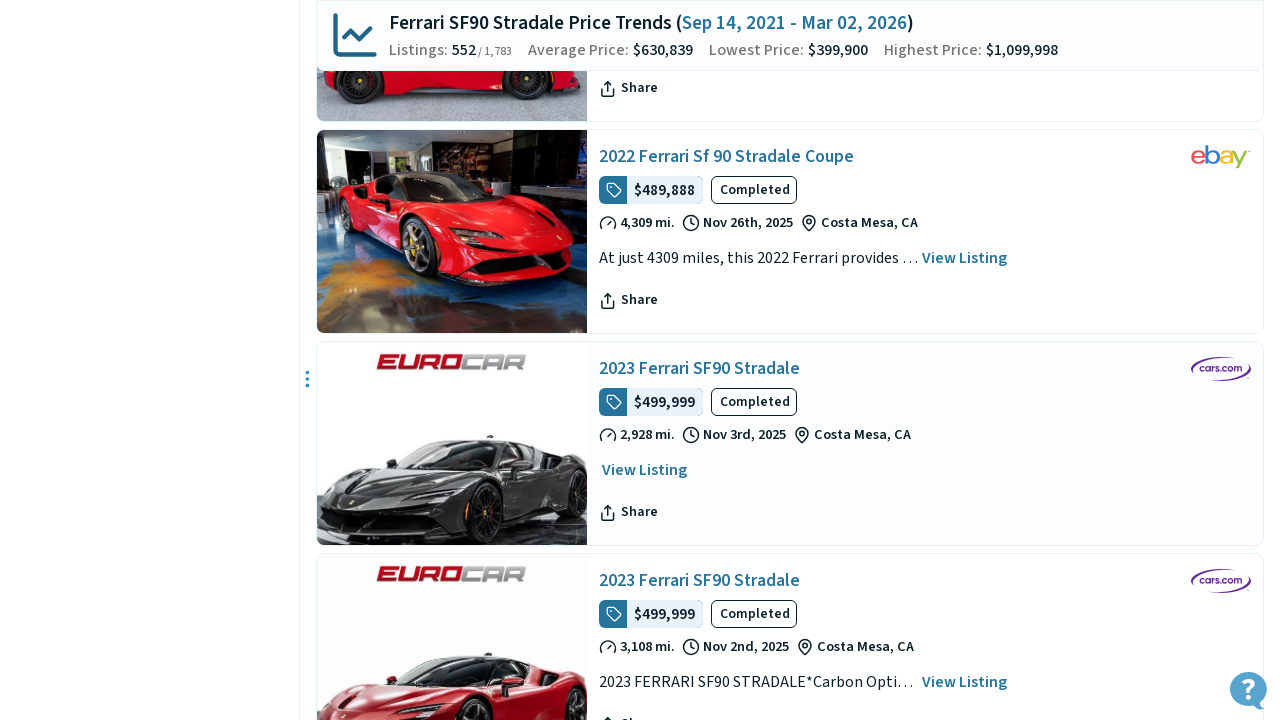

Clicked 'More Results' button (click #4) at (367, 361) on text=More Results >> nth=0
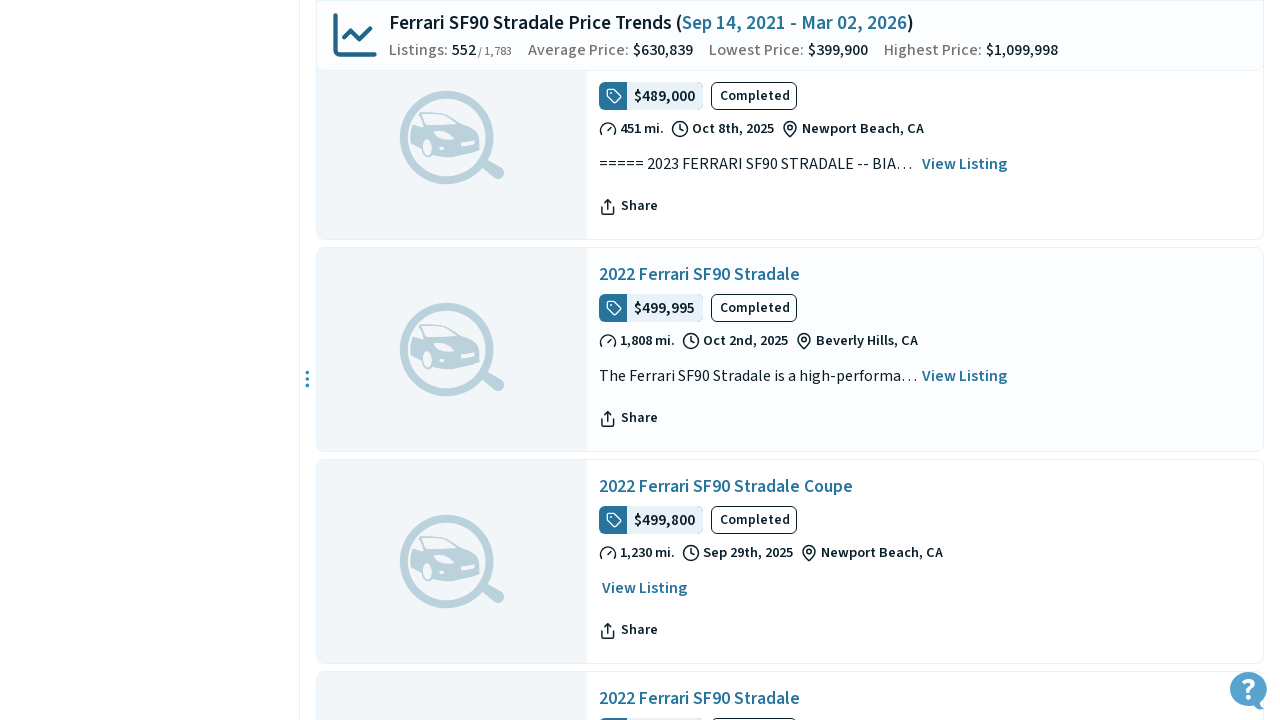

Waited 1.2 seconds for additional listings to load
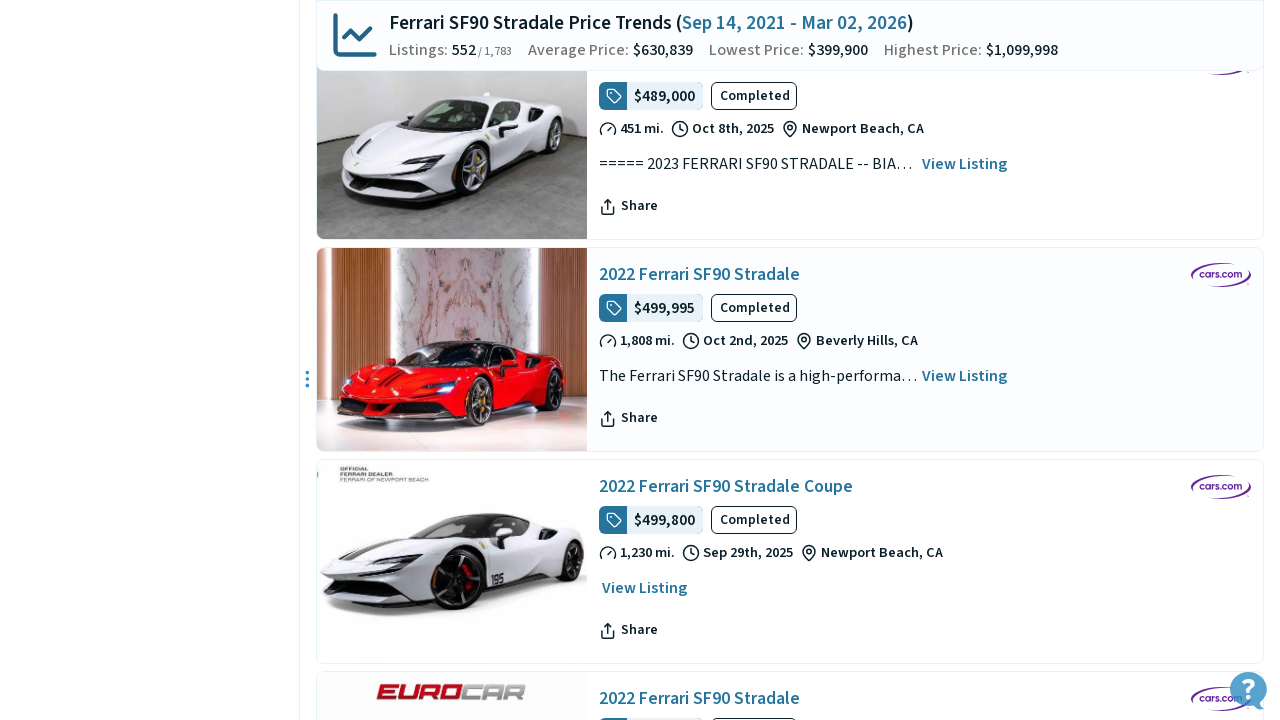

Clicked 'More Results' button (click #5) at (367, 361) on text=More Results >> nth=0
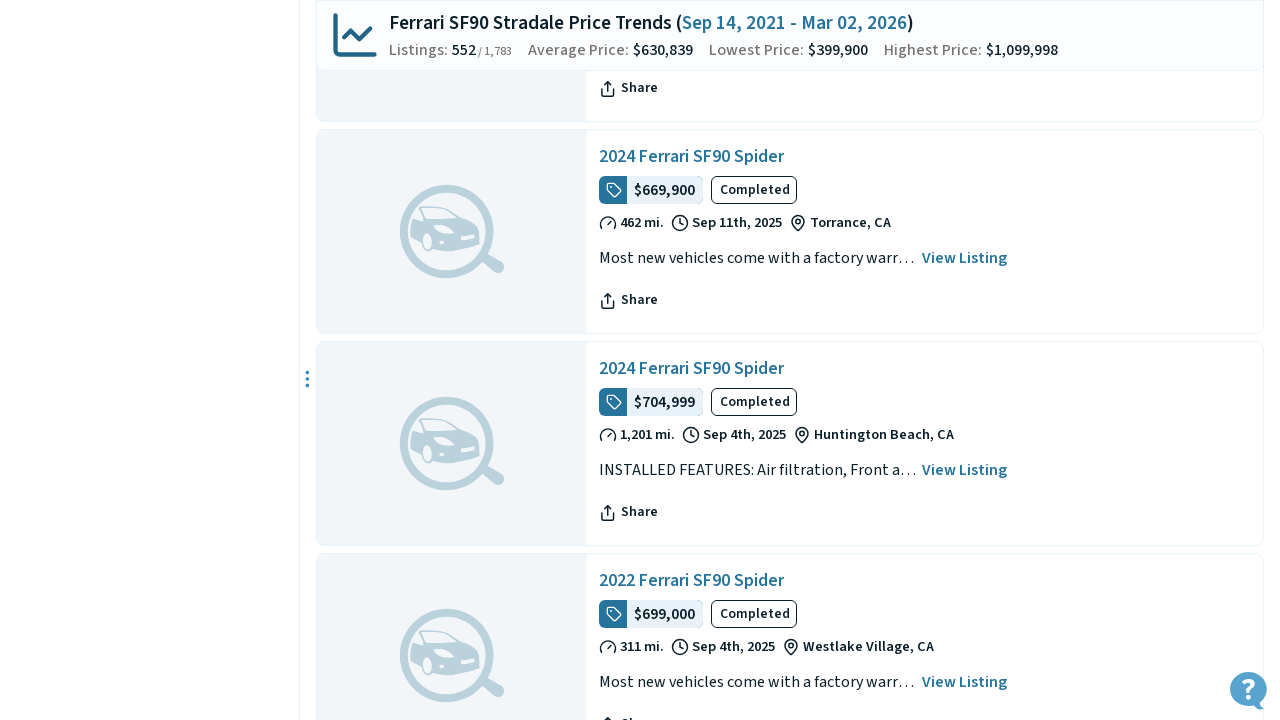

Waited 1.2 seconds for additional listings to load
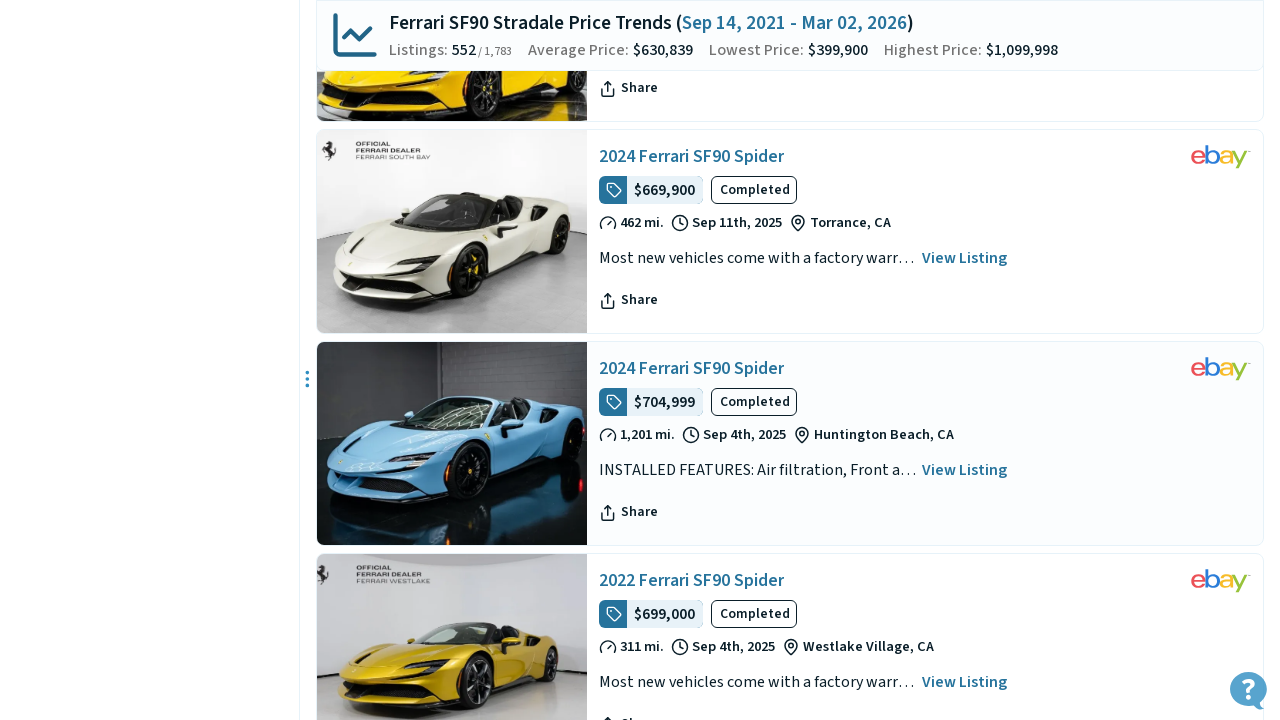

Verified that listing titles (h3 elements) are displayed
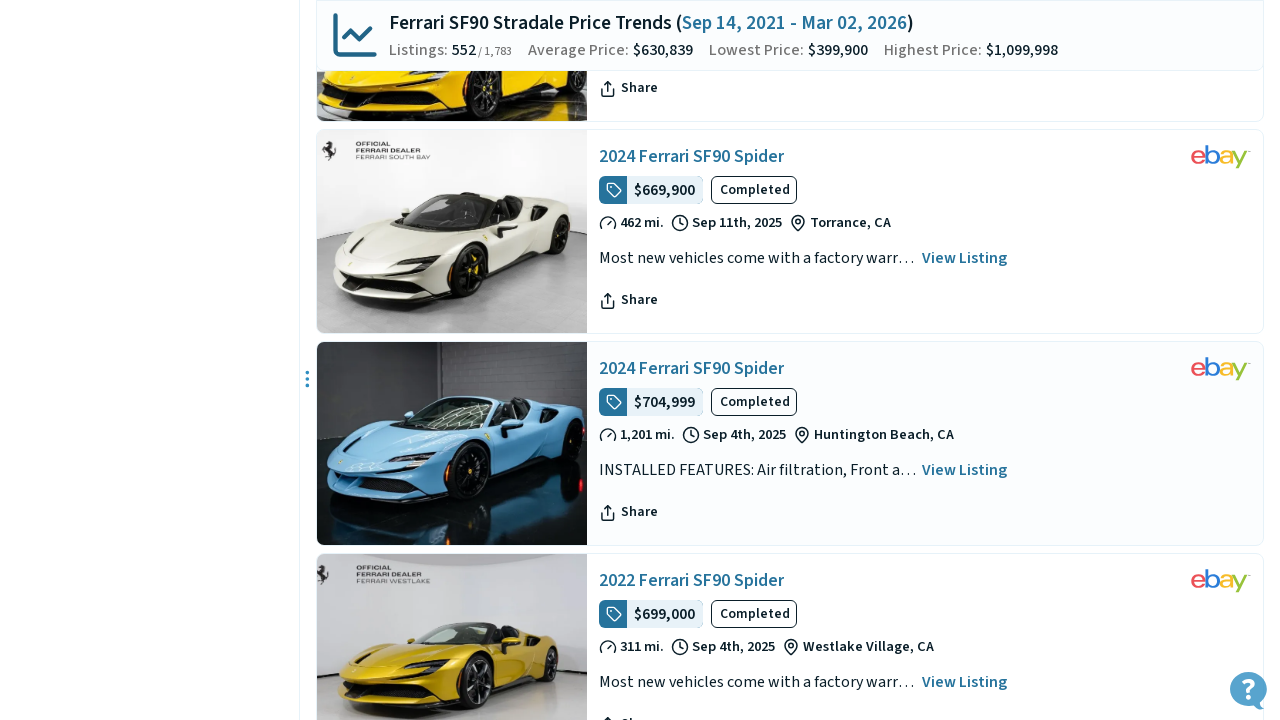

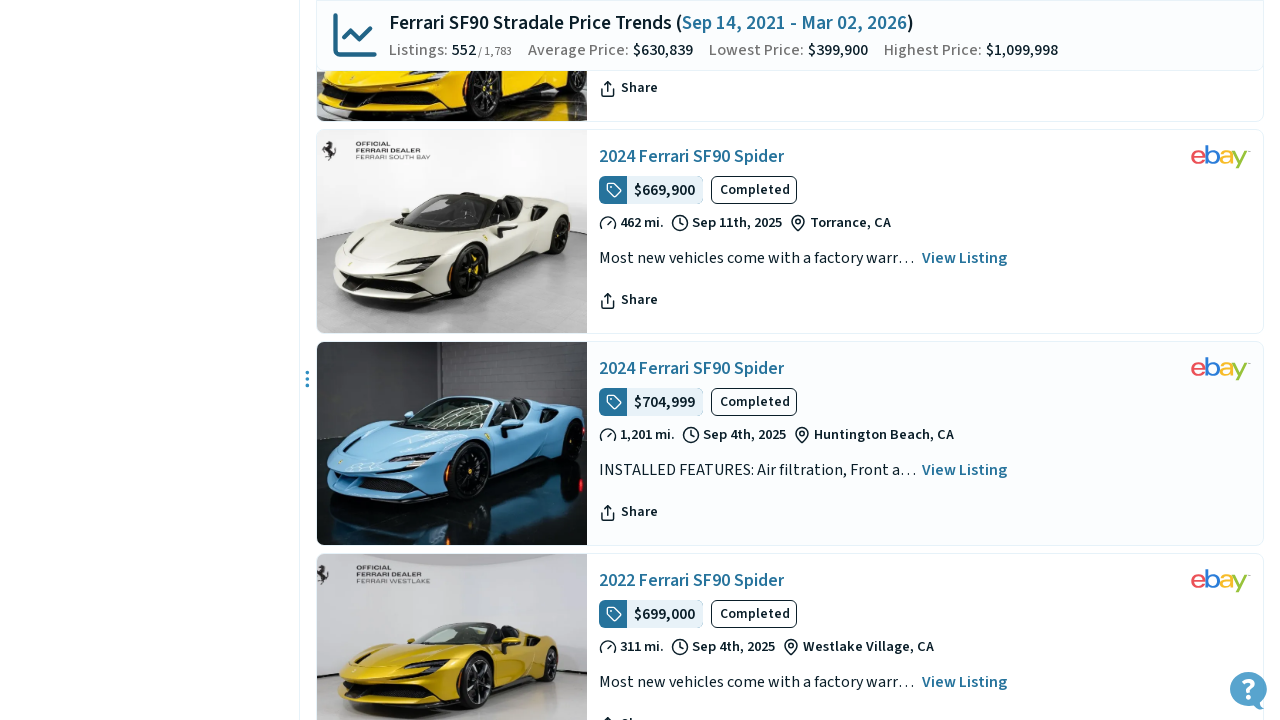